Tests dropdown selection functionality by selecting an option using index from a dropdown menu

Starting URL: https://testcenter.techproeducation.com/index.php?page=dropdown

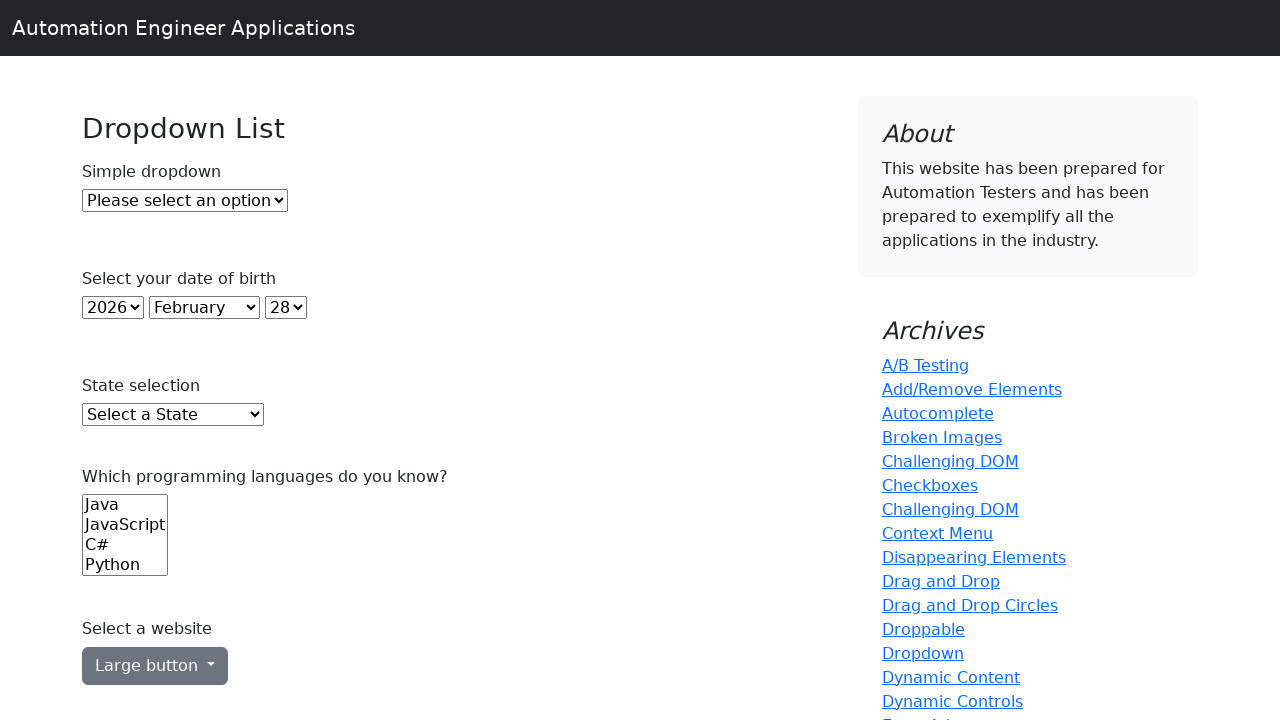

Navigated to dropdown test page
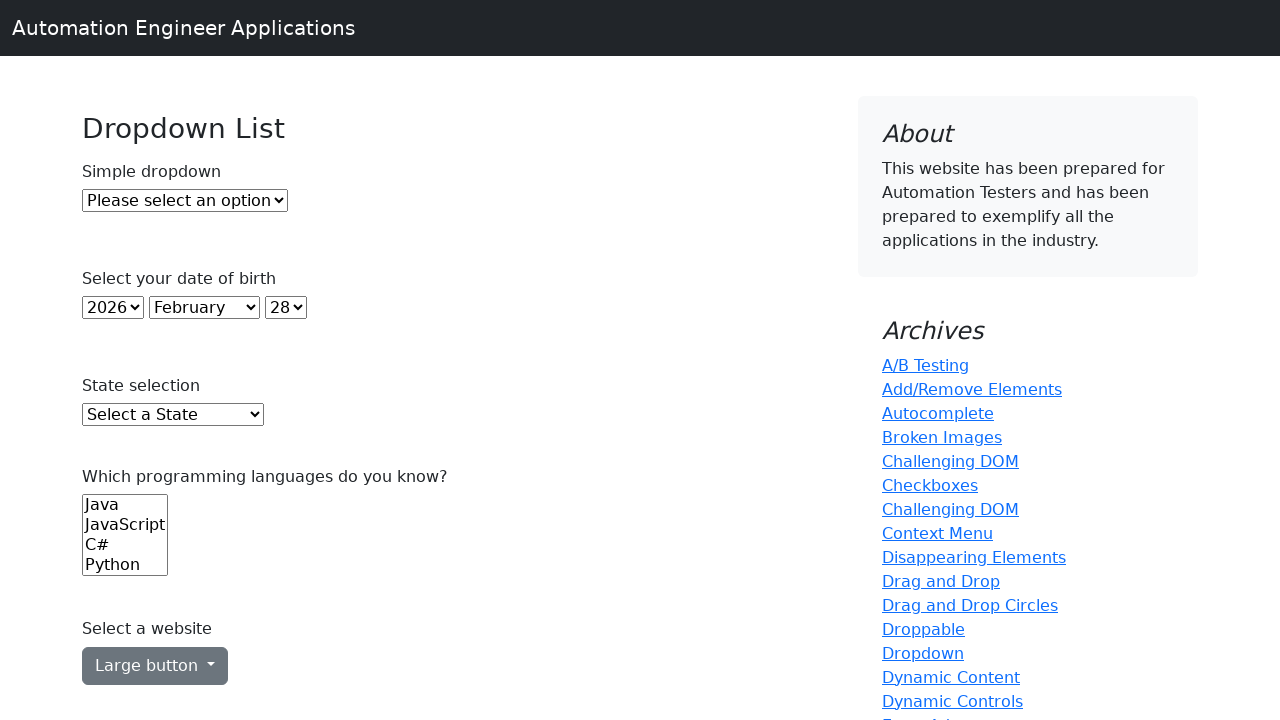

Selected option at index 1 from dropdown menu on #dropdown
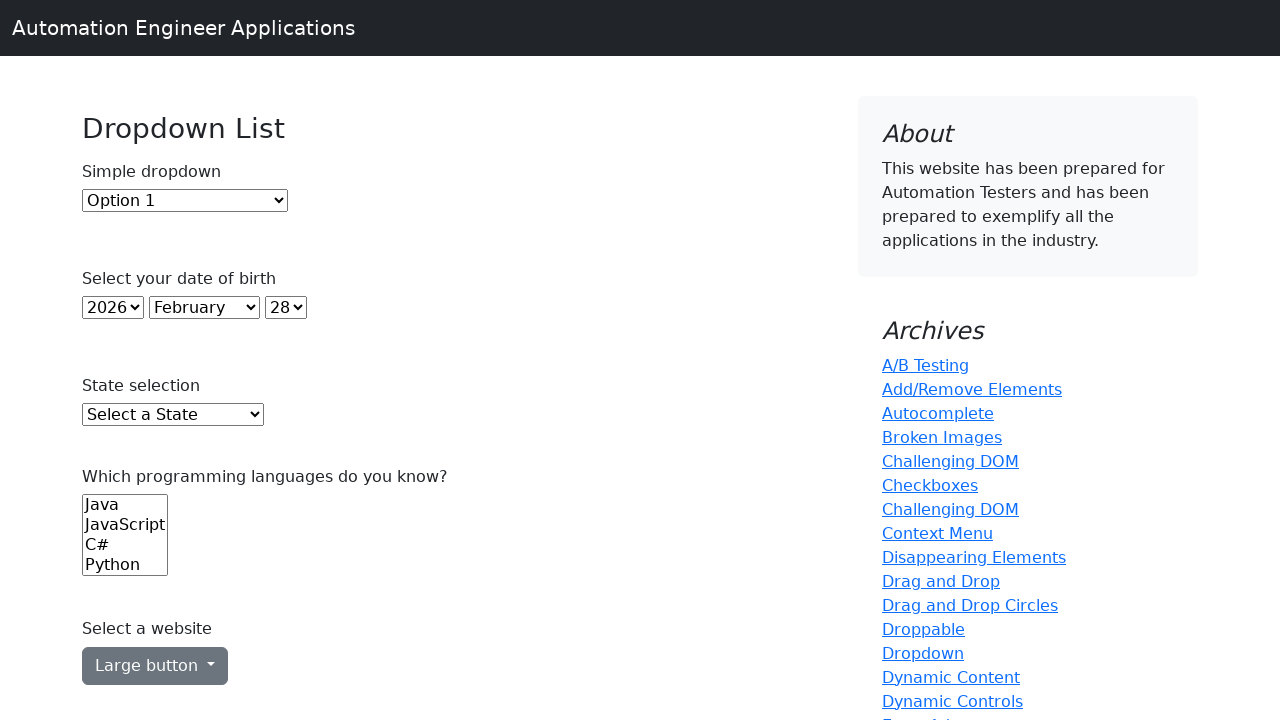

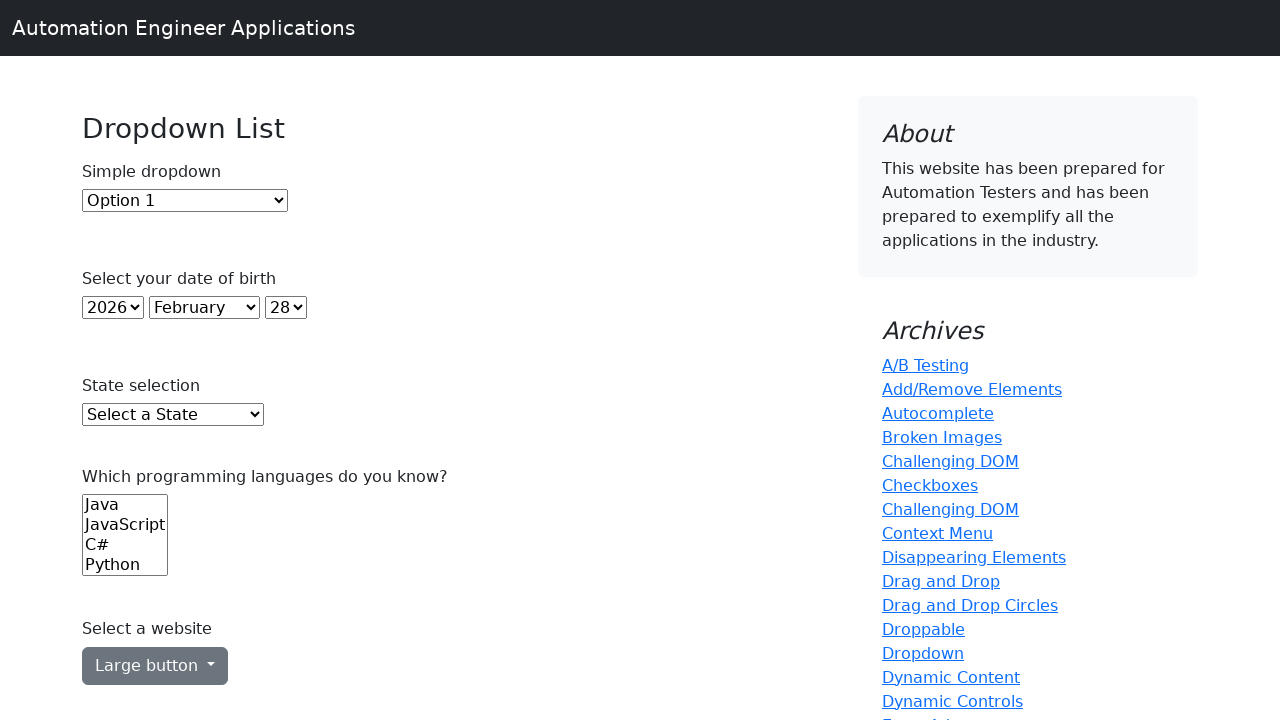